Tests dynamic content page by repeatedly refreshing until specific content containing "Error" is found, demonstrating how page content changes on each reload.

Starting URL: https://the-internet.herokuapp.com/dynamic_content

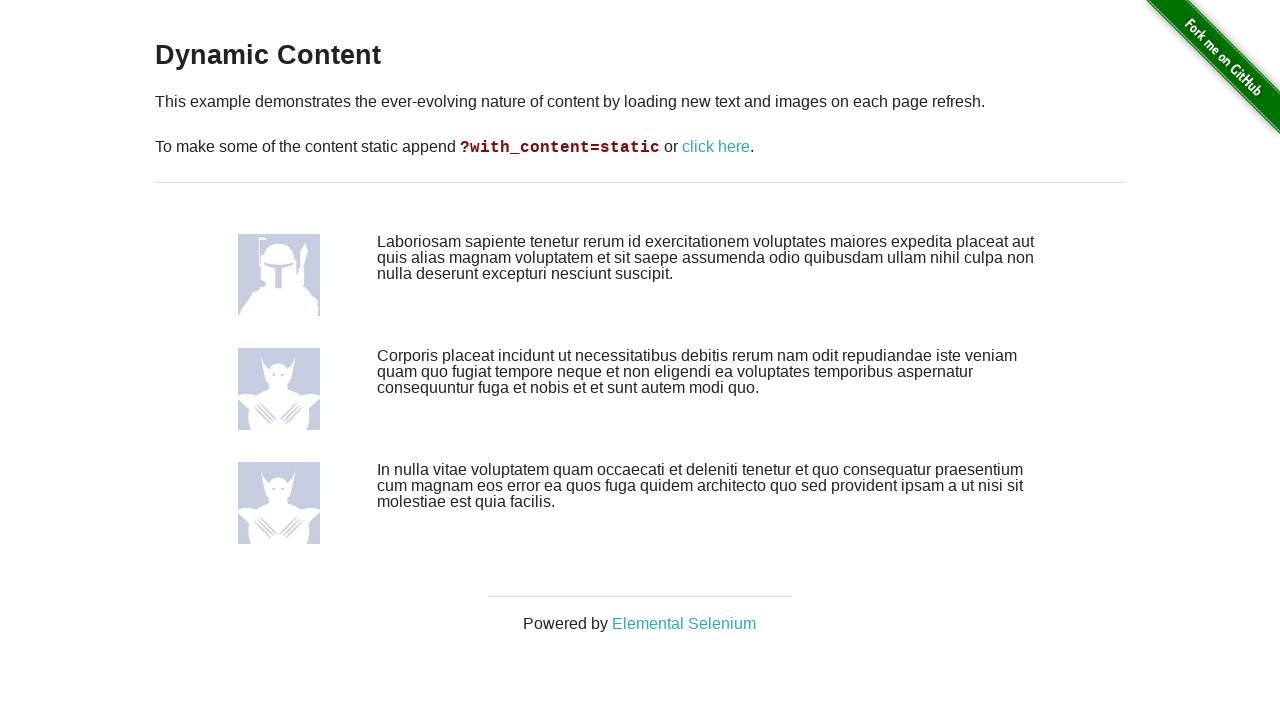

Reloaded page (attempt 1)
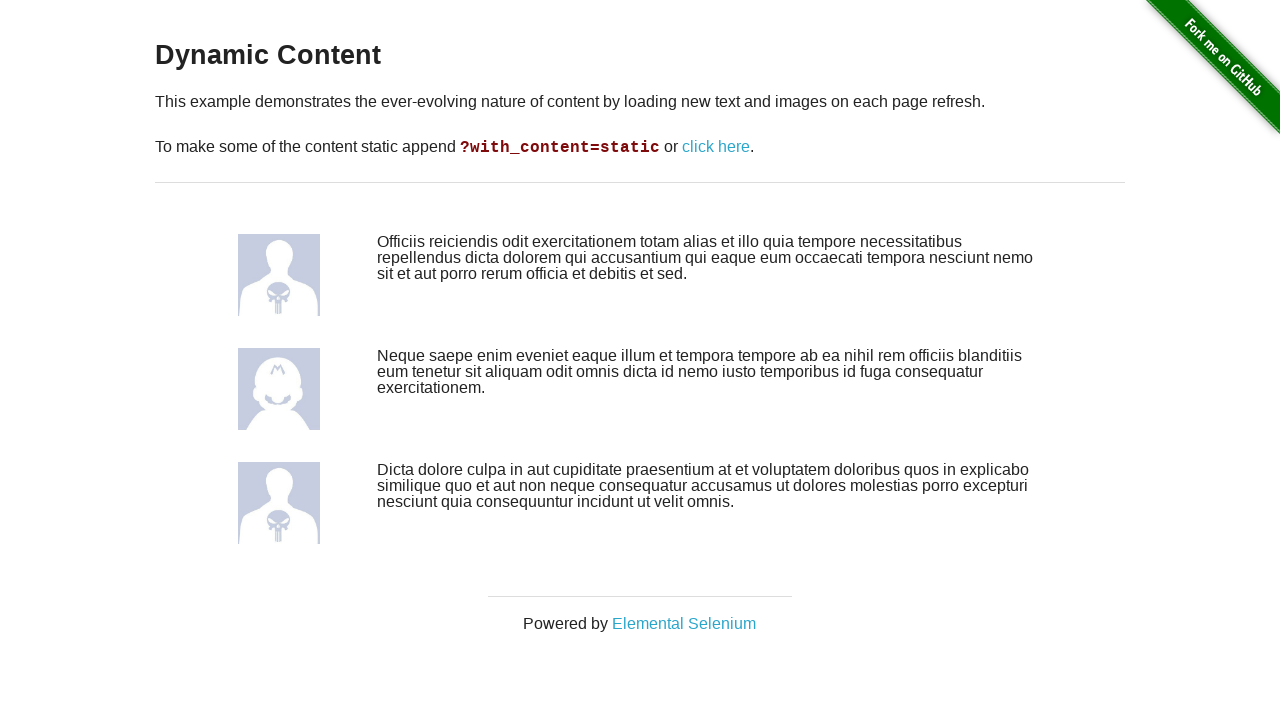

Waited 1 second for page content to settle
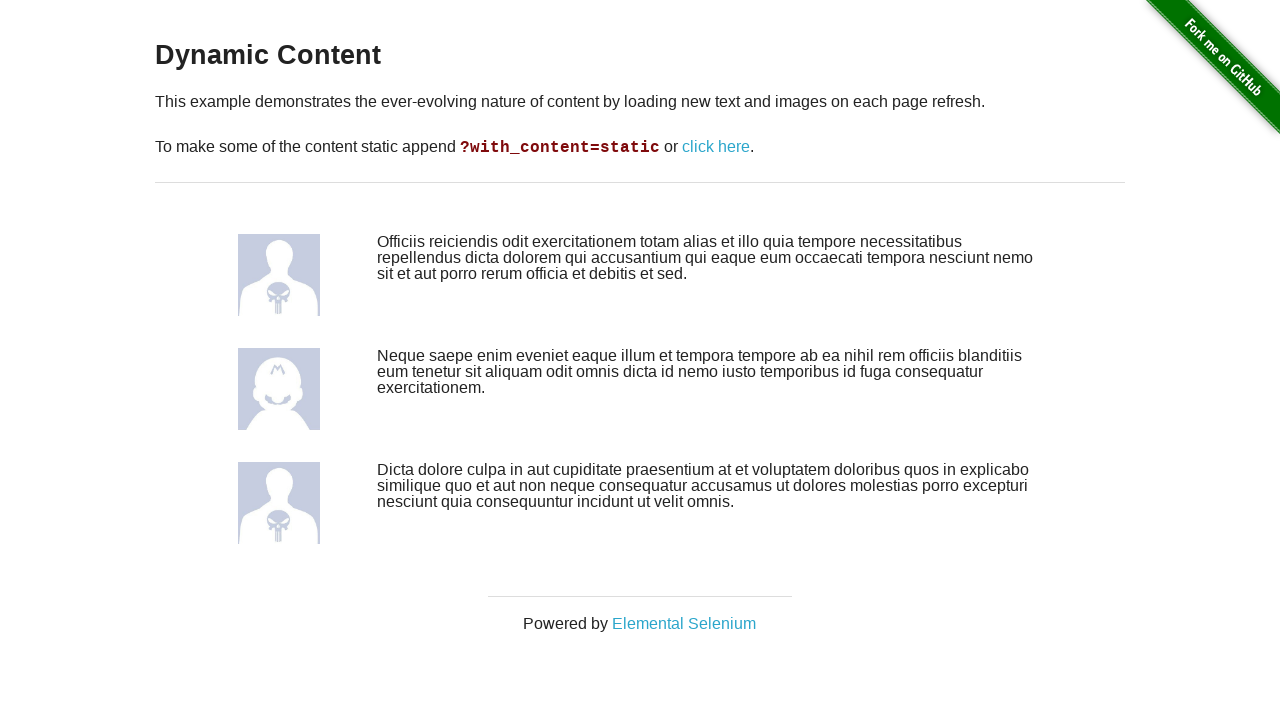

Reloaded page (attempt 2)
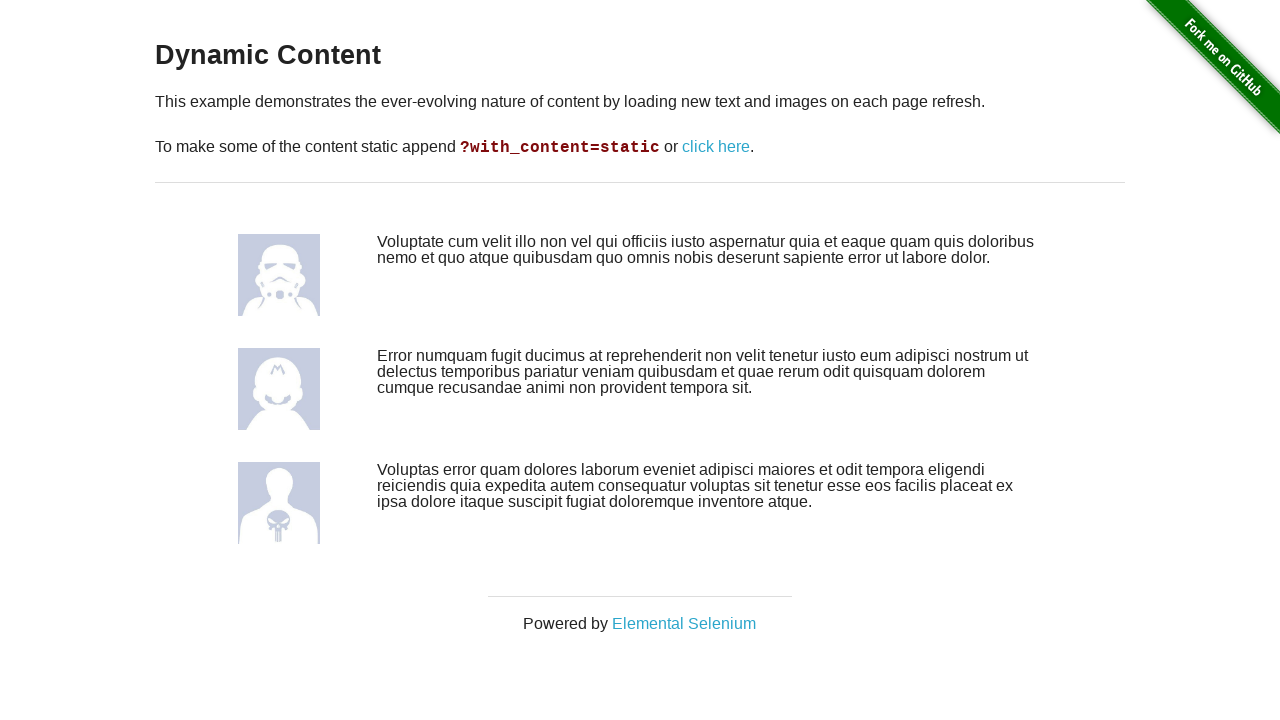

Waited 1 second for page content to settle
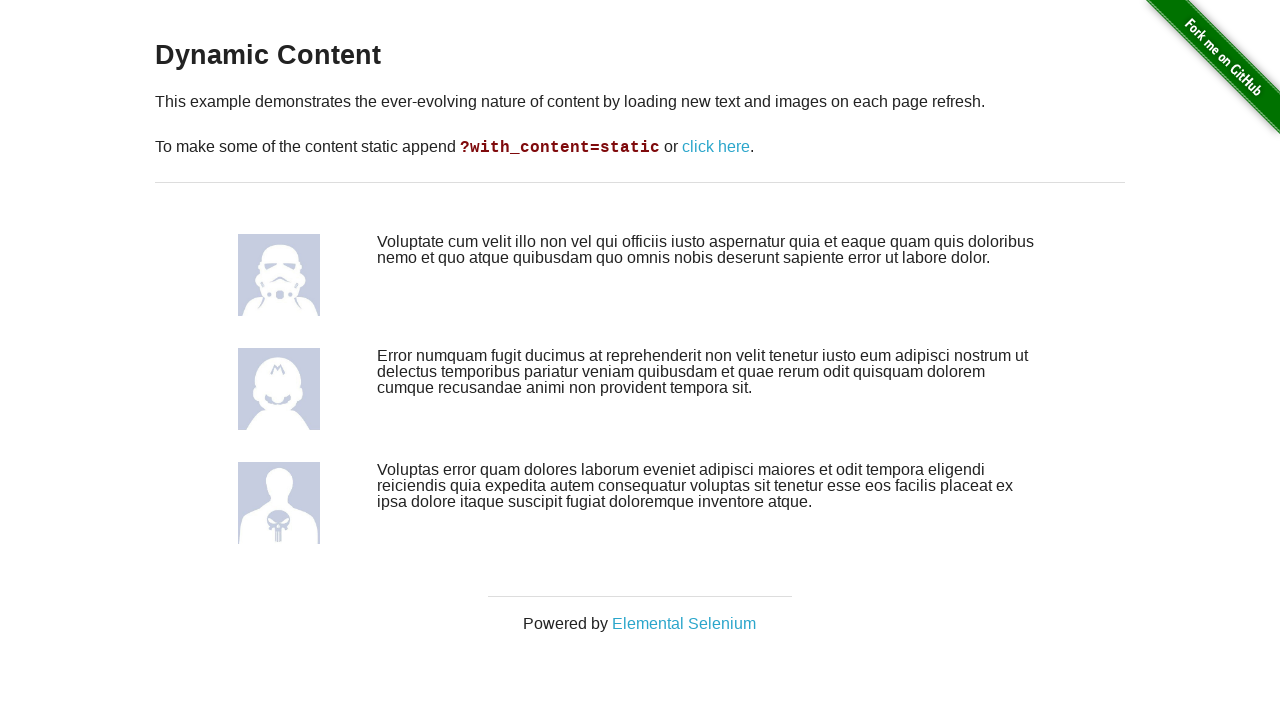

Found error content on attempt 3
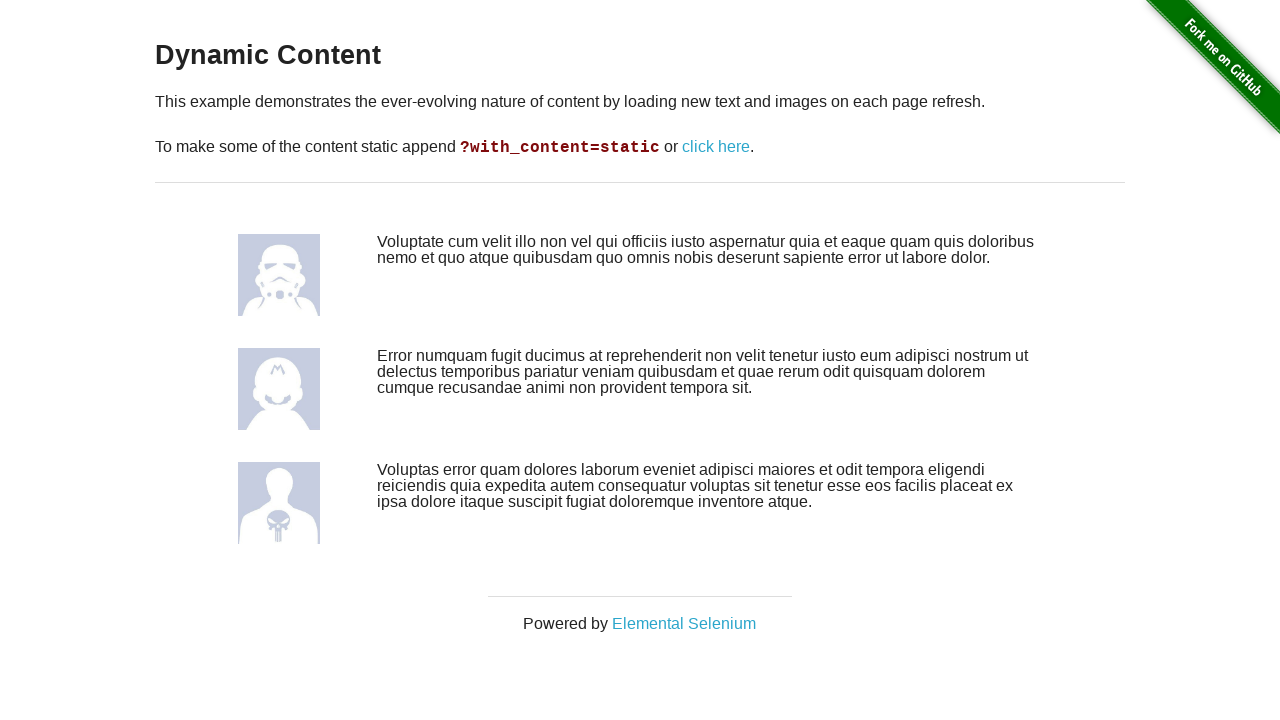

Verified content area is present
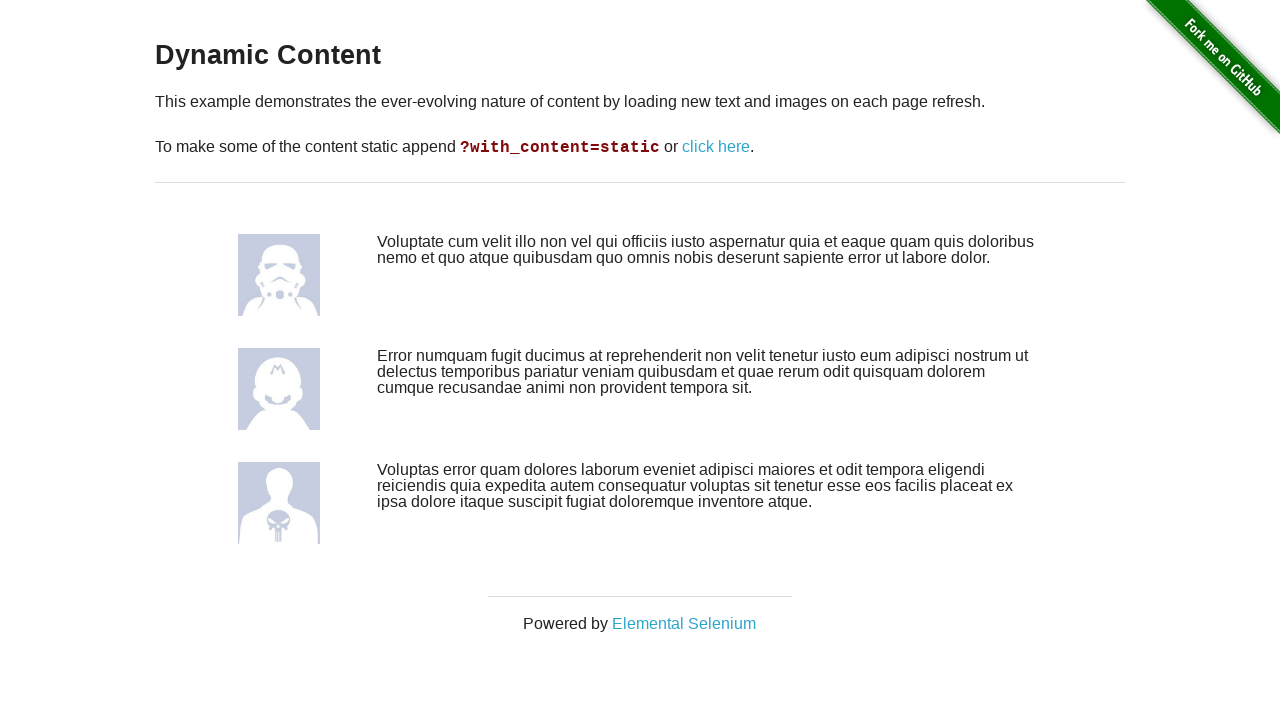

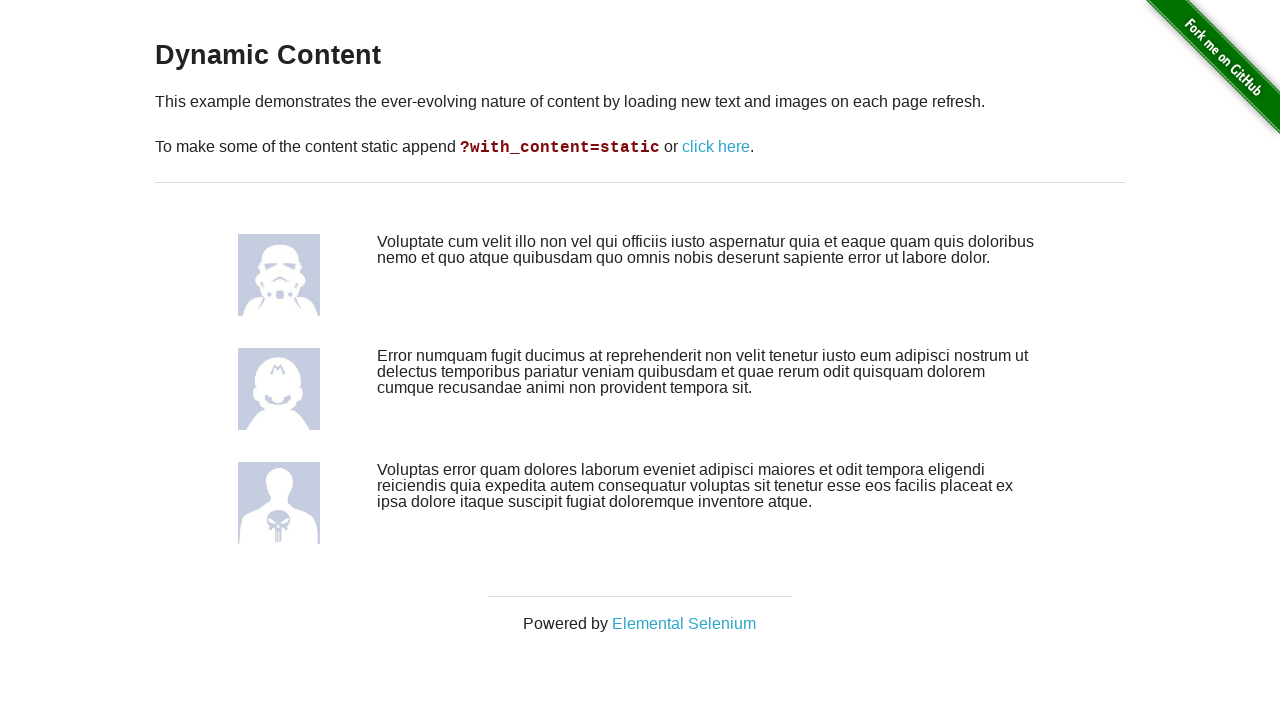